Performs a drag and drop action by offset from box A to box B's position

Starting URL: https://crossbrowsertesting.github.io/drag-and-drop

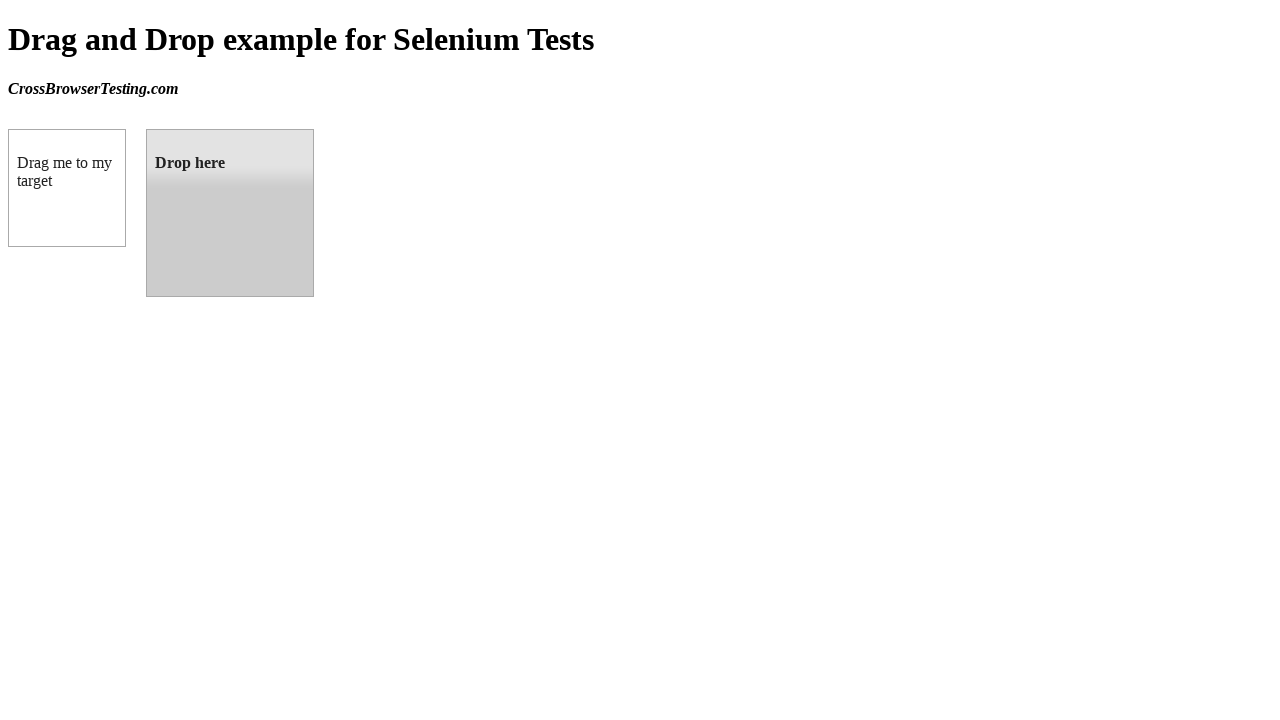

Waited for draggable element to load
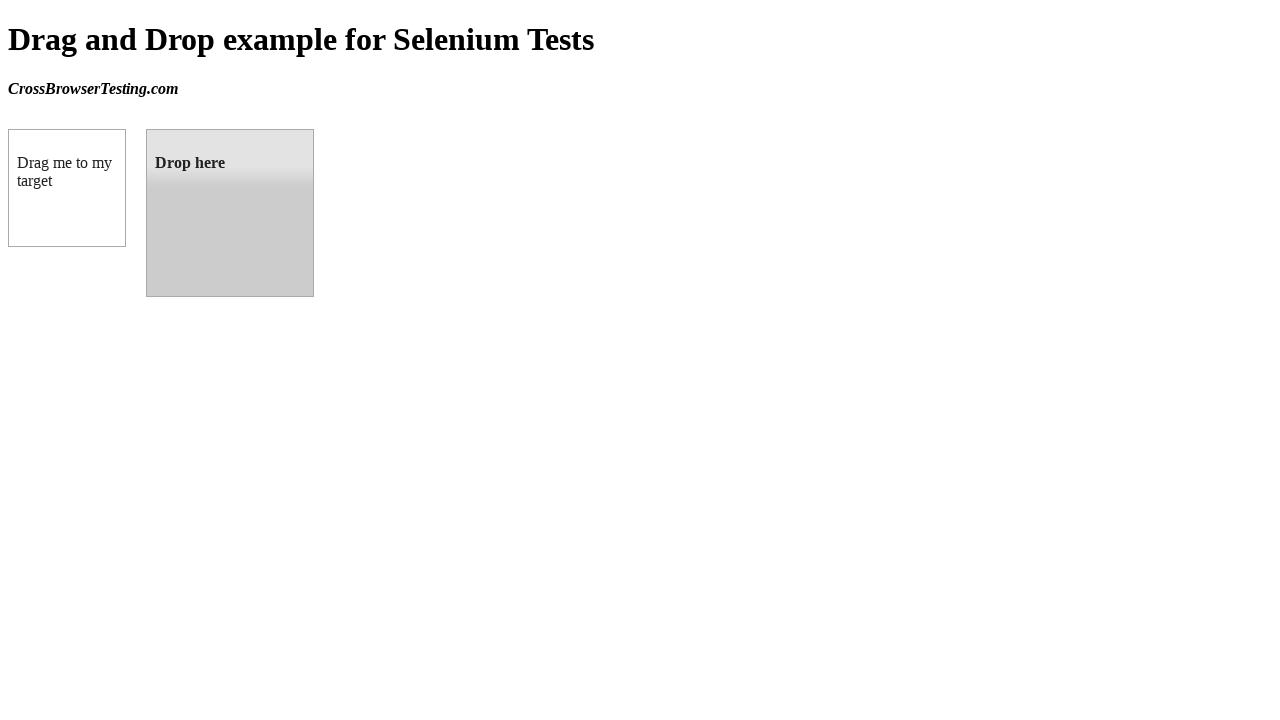

Waited for droppable element to load
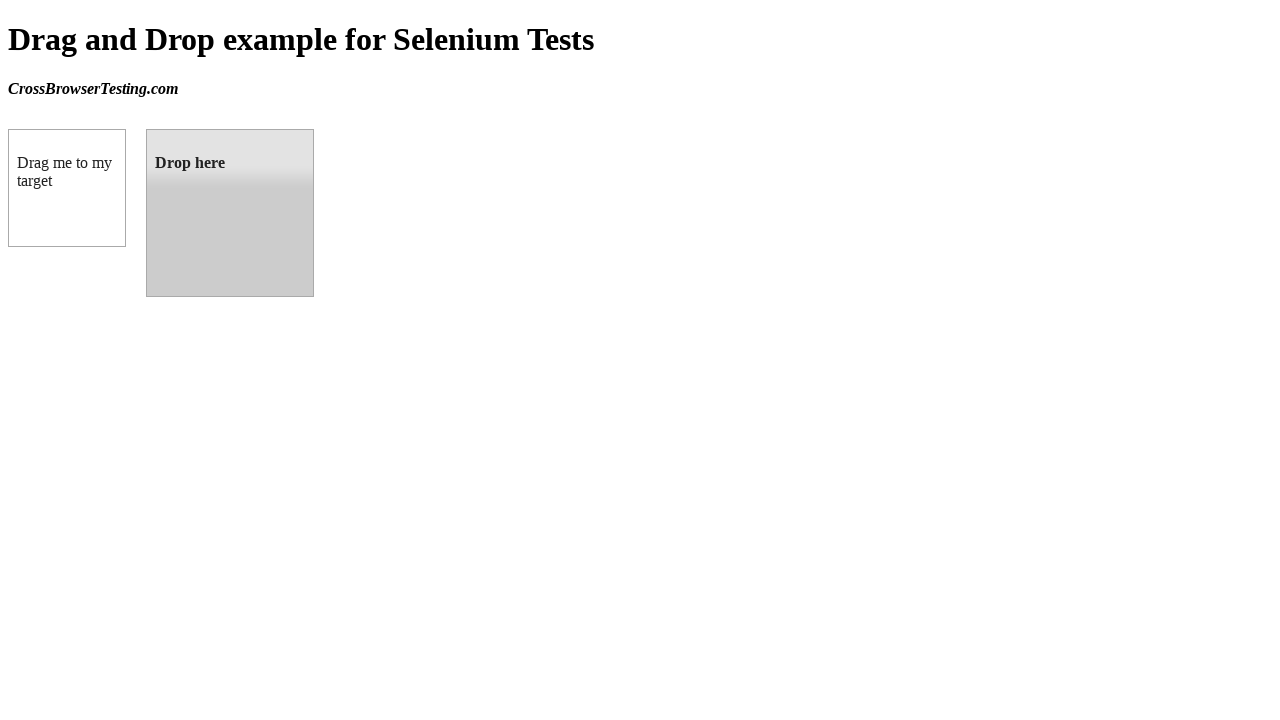

Retrieved droppable element position
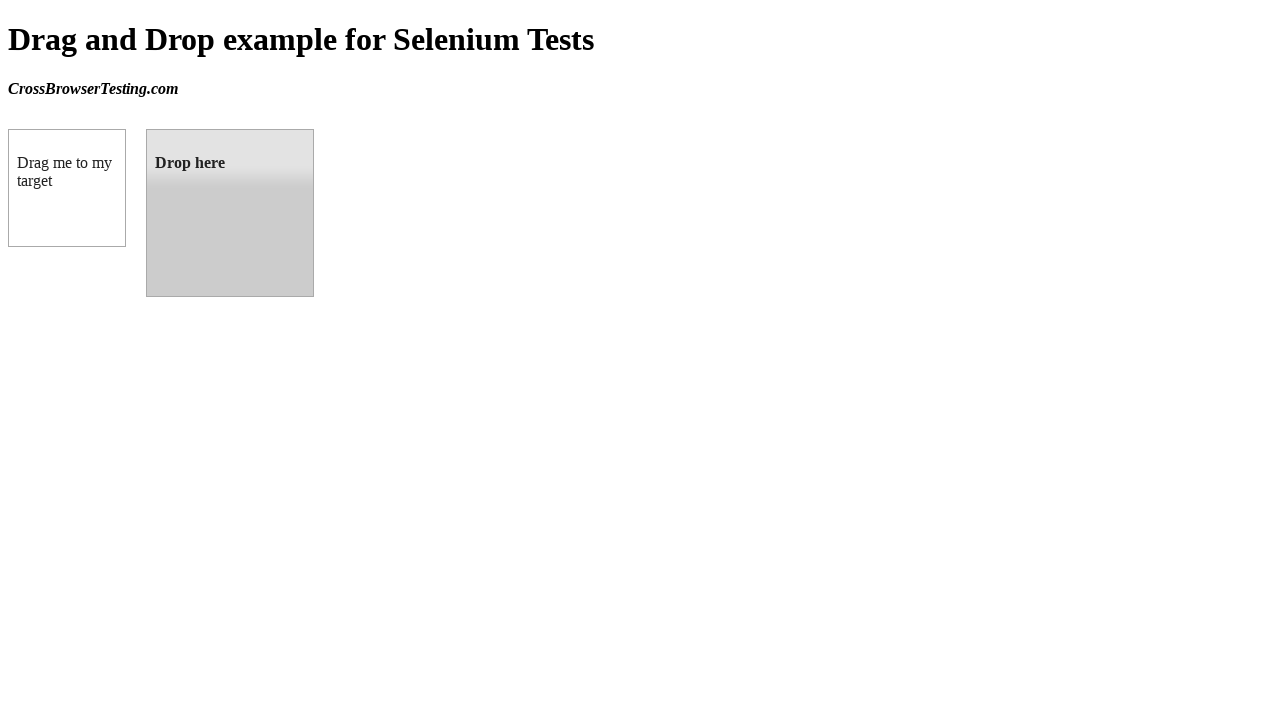

Performed drag and drop from box A to box B at (230, 213)
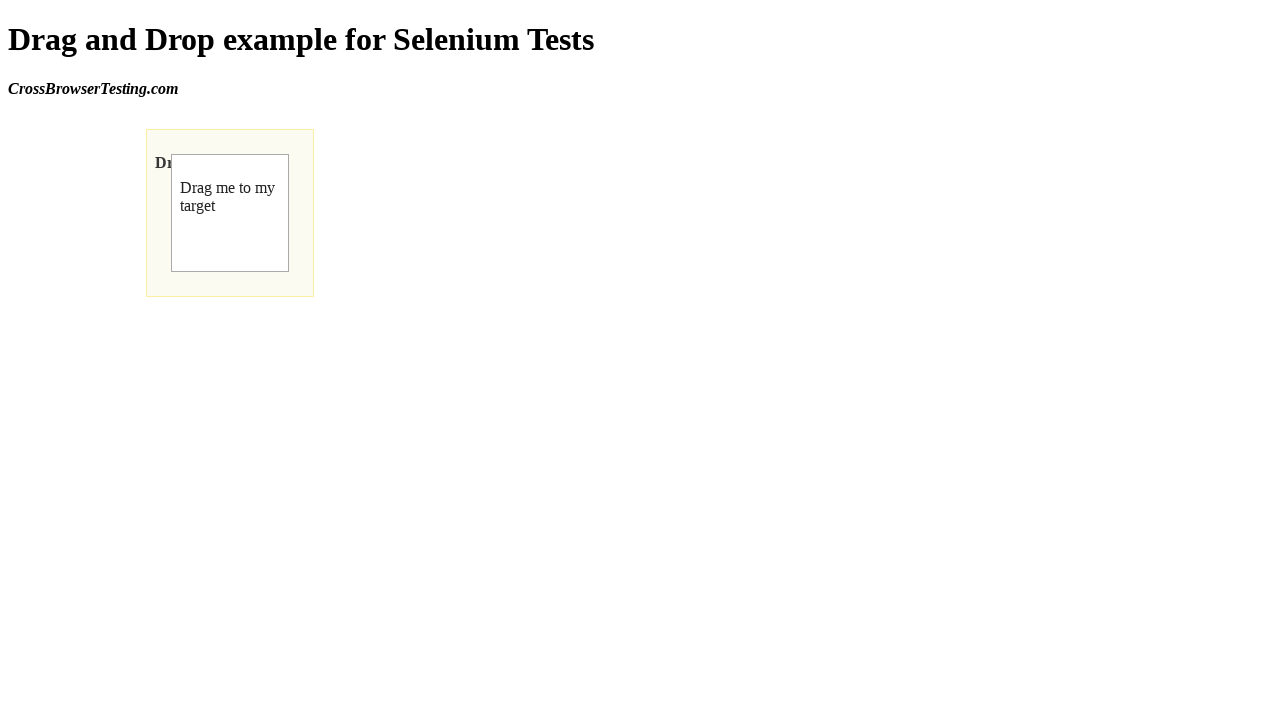

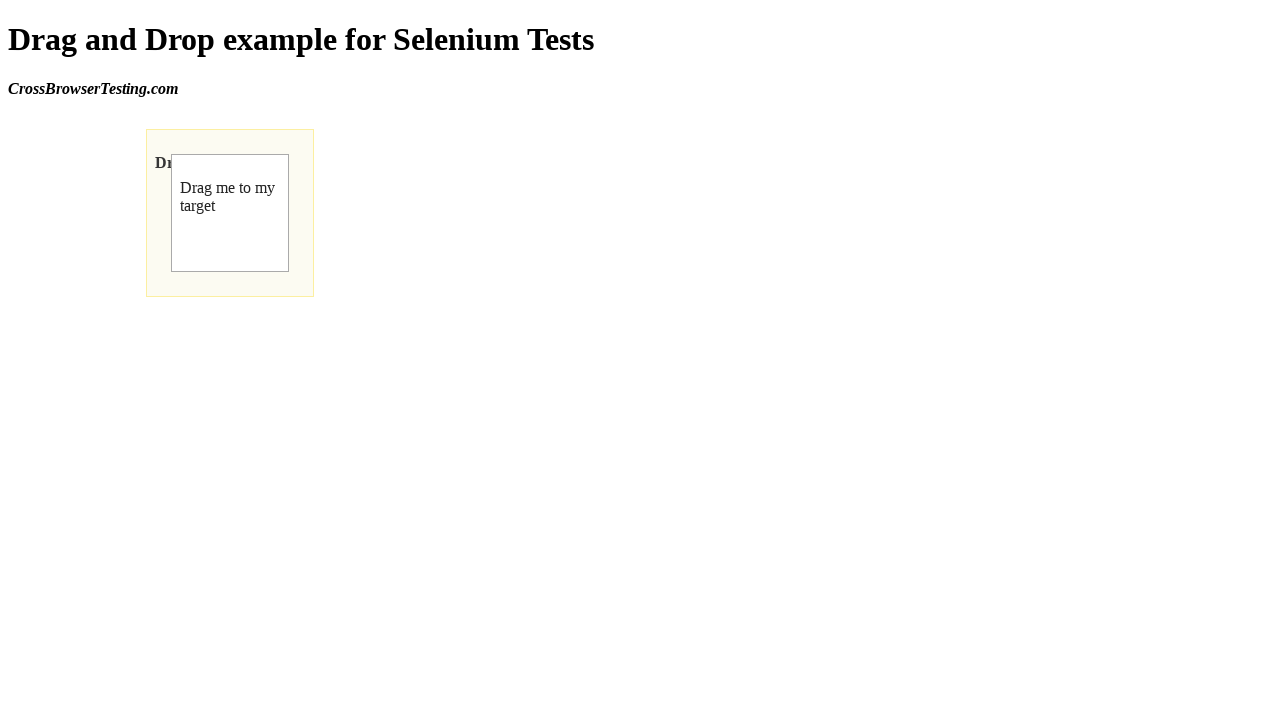